Tests dynamic checkbox controls by toggling a checkbox's visibility and then selecting it after it reappears

Starting URL: https://training-support.net/webelements/dynamic-controls

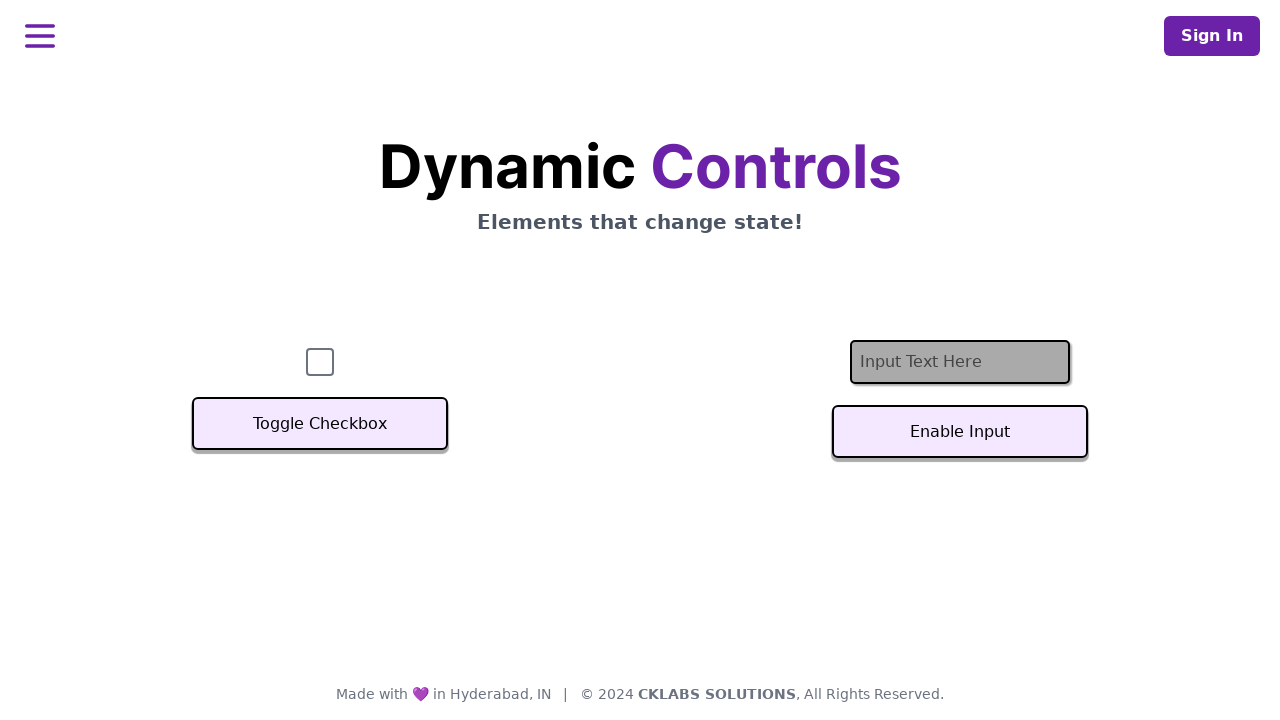

Located checkbox element
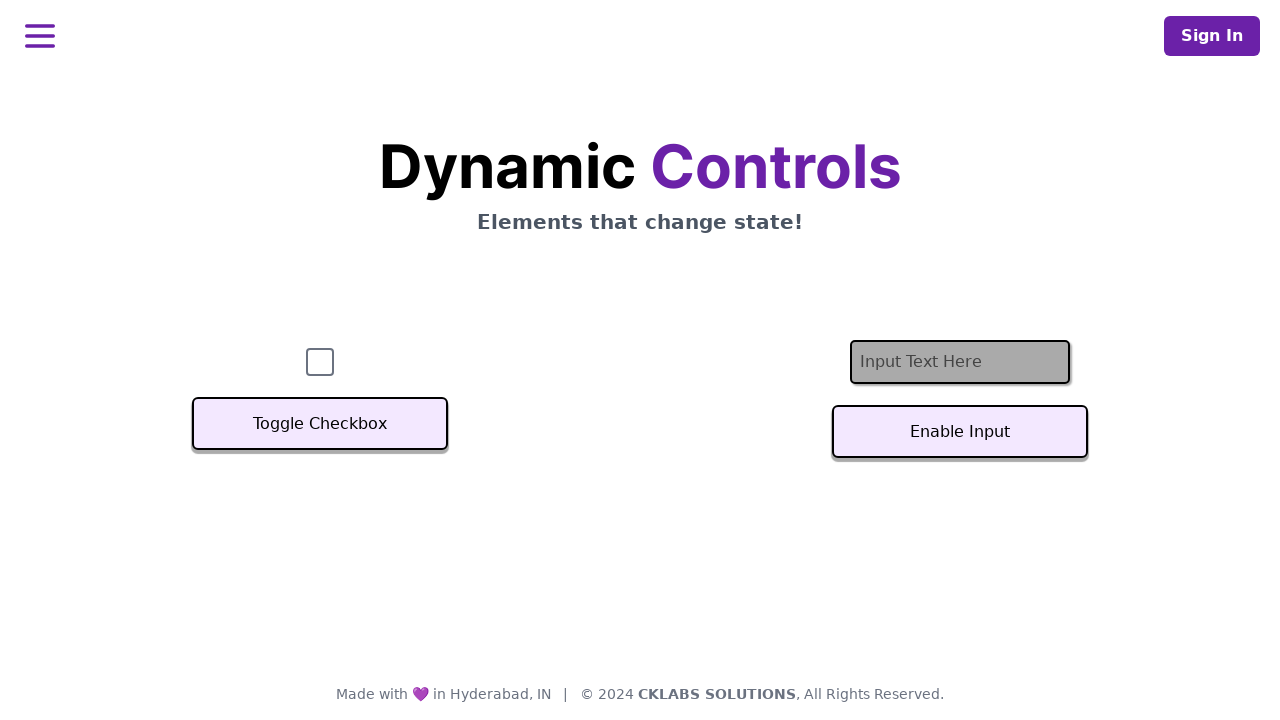

Clicked toggle button to hide checkbox at (320, 424) on xpath=//button[text()='Toggle Checkbox']
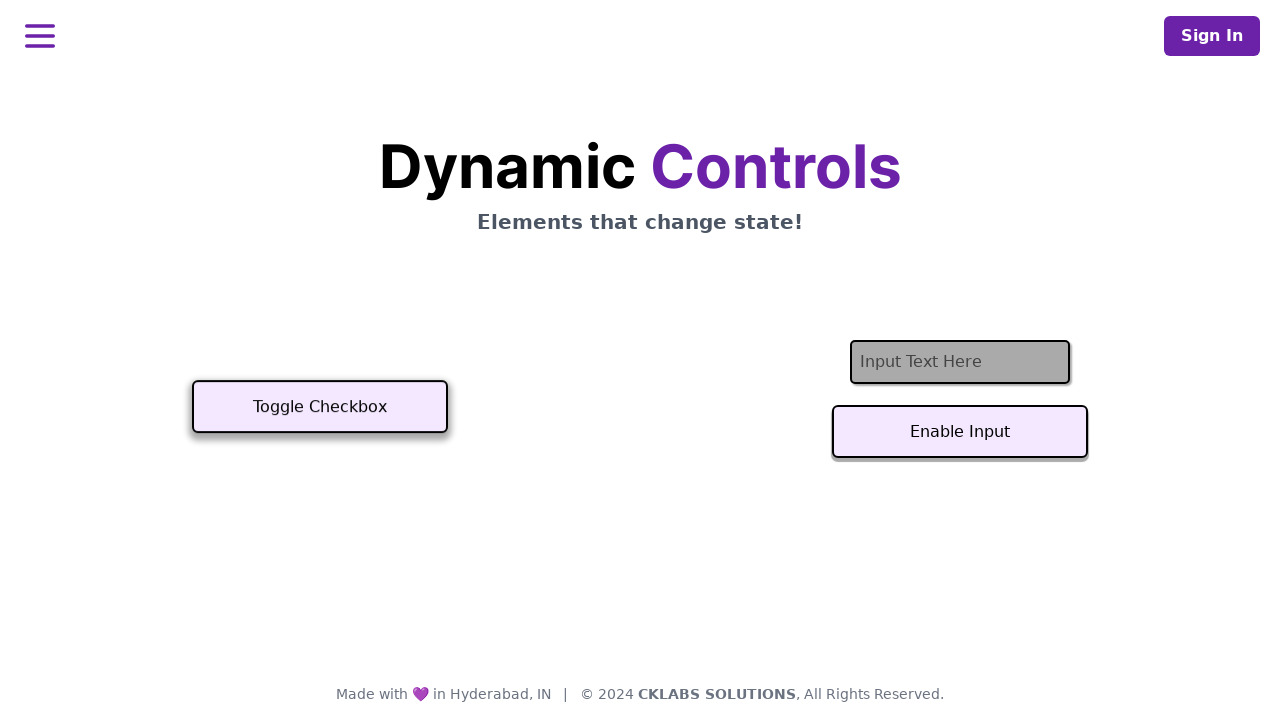

Checkbox became invisible
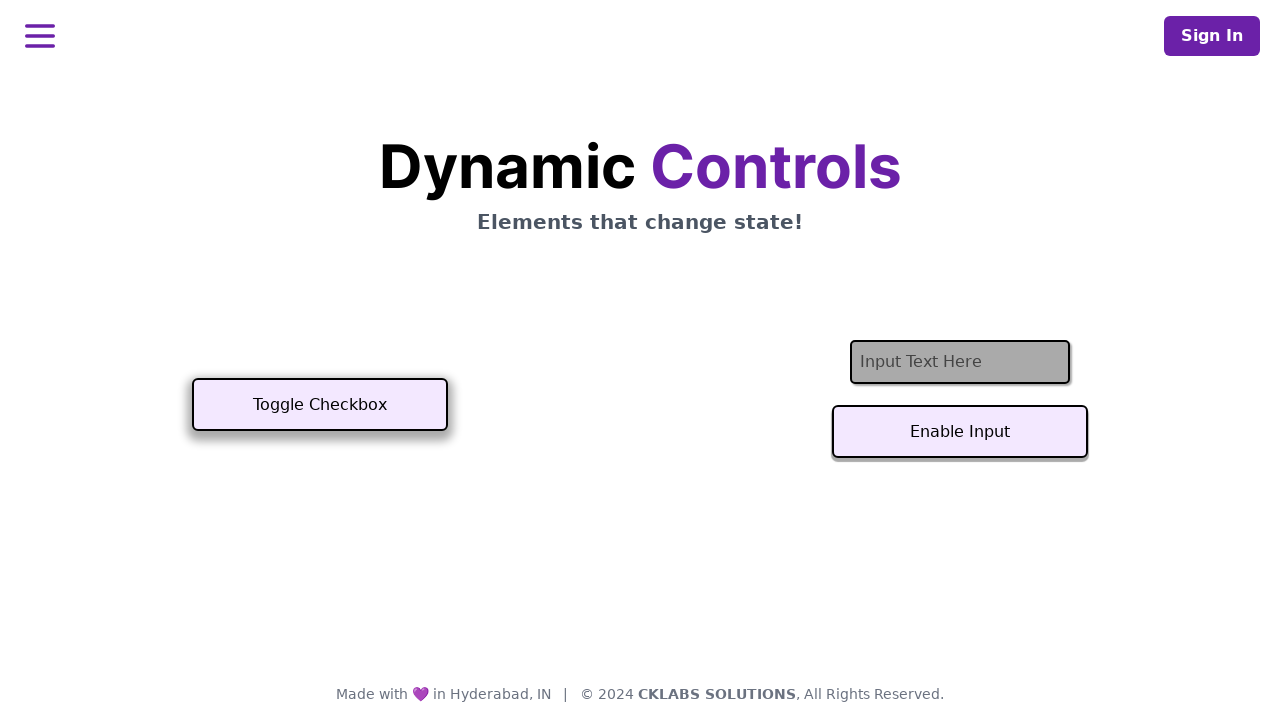

Clicked toggle button to show checkbox again at (320, 405) on xpath=//button[text()='Toggle Checkbox']
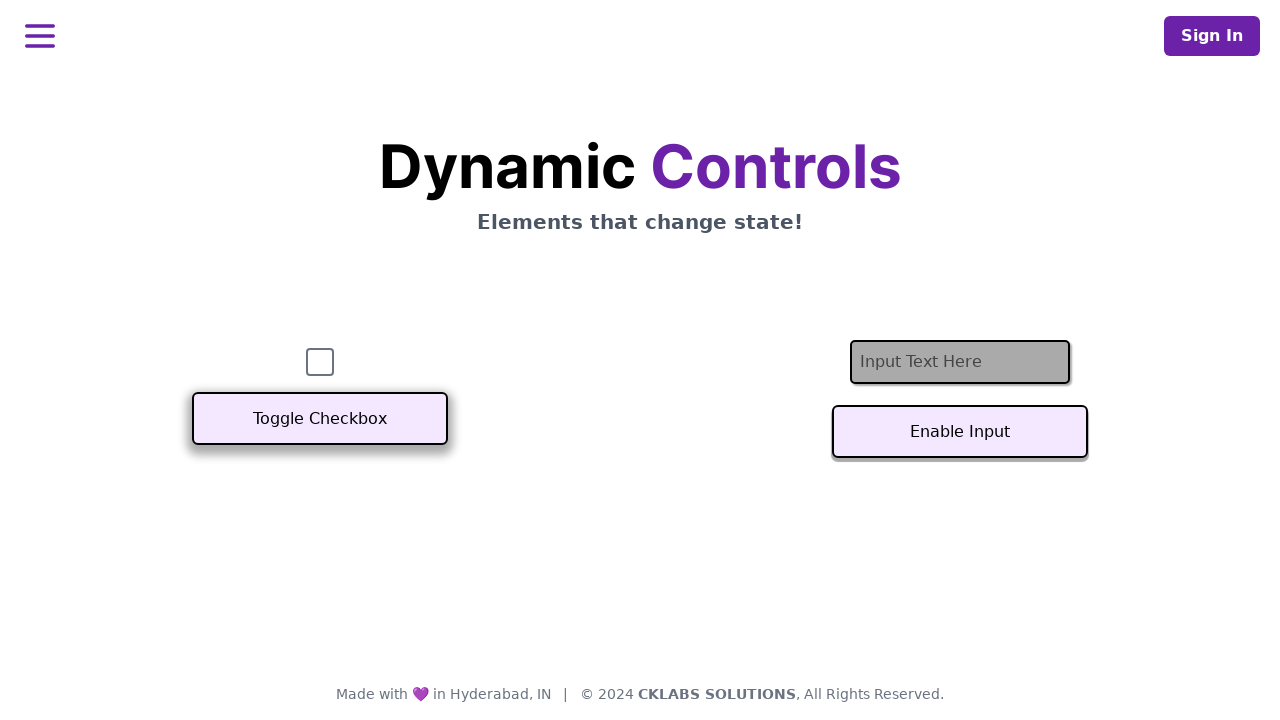

Checkbox became visible and ready to interact
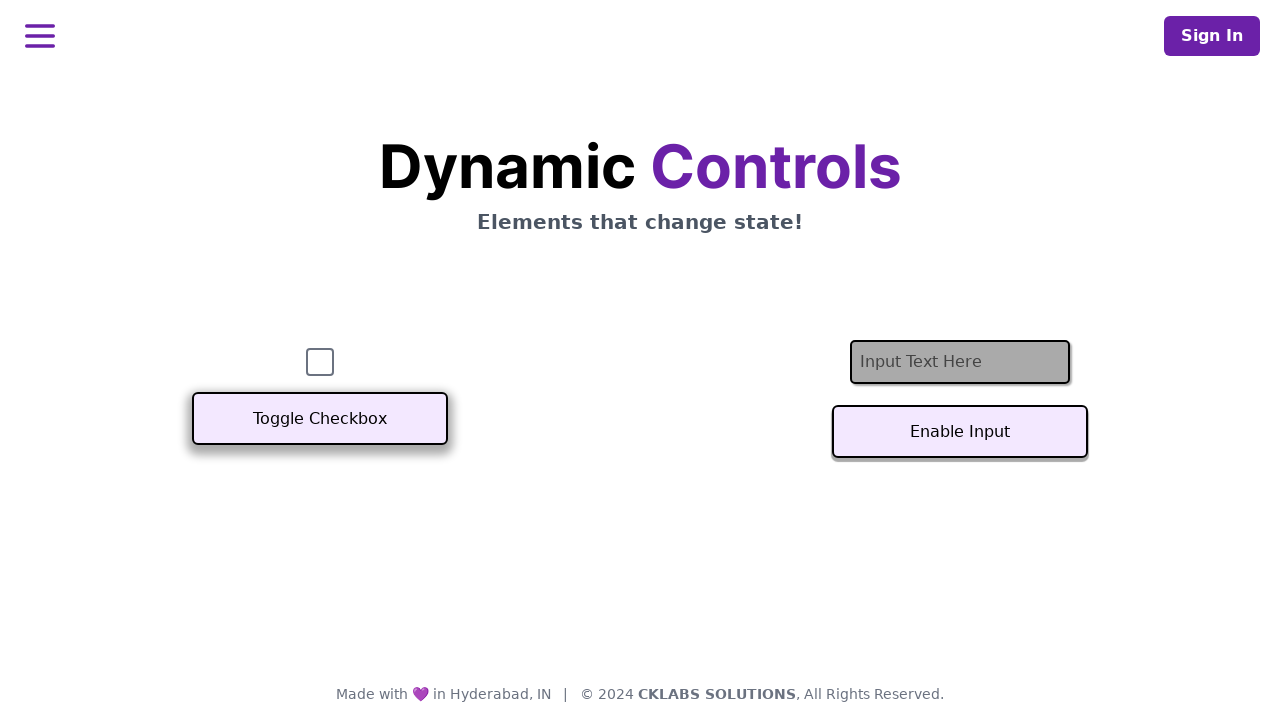

Successfully selected the checkbox at (320, 362) on #checkbox
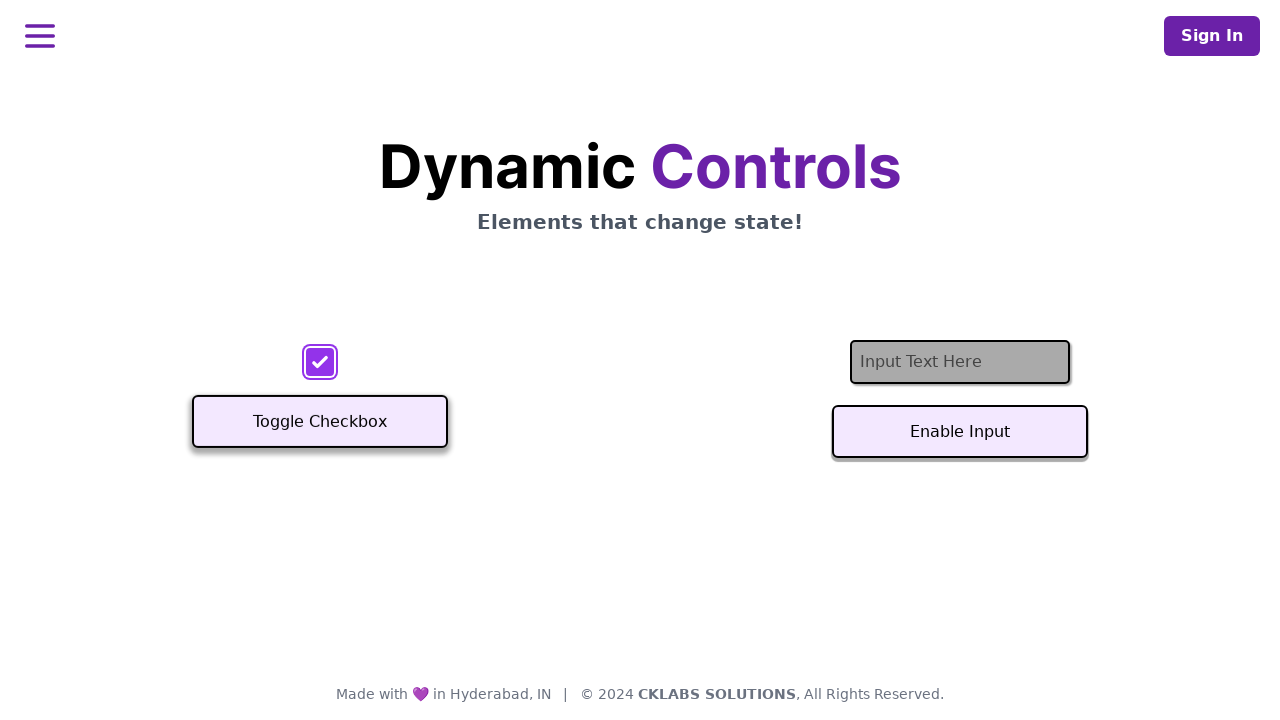

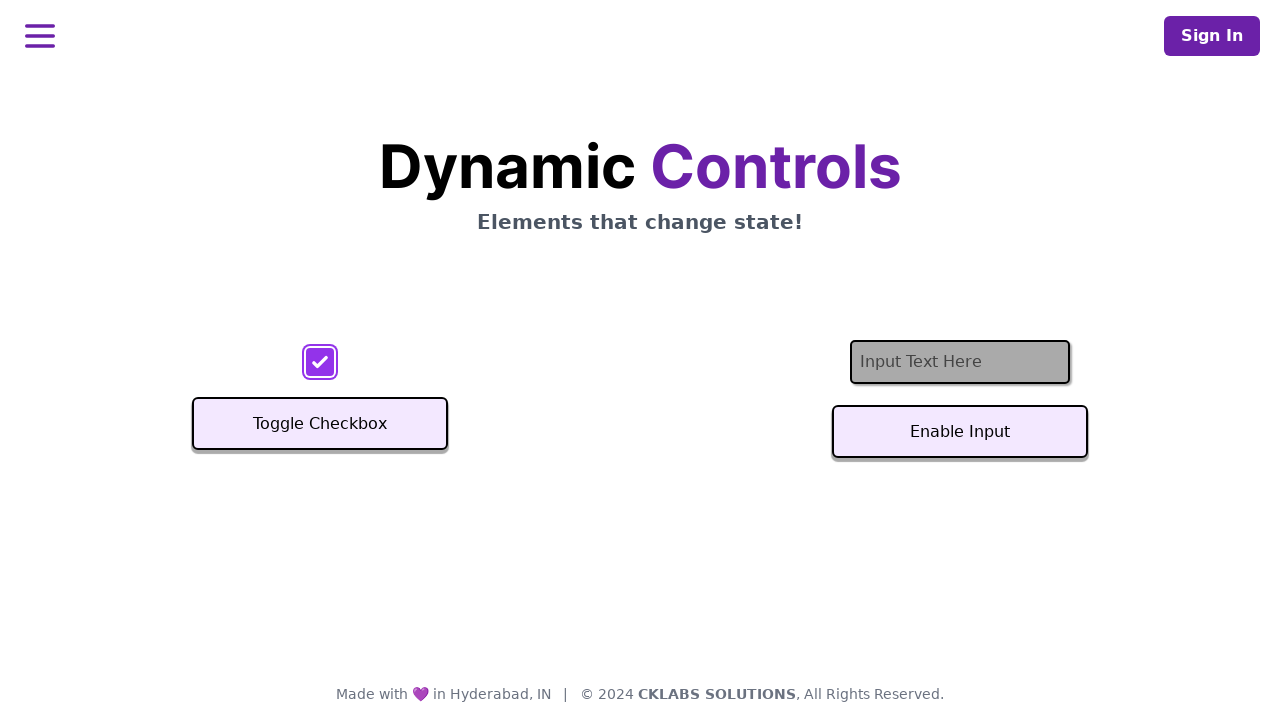